Tests drag and drop functionality by dragging an element and dropping it onto a target drop zone on the DemoQA droppable page.

Starting URL: https://demoqa.com/droppable

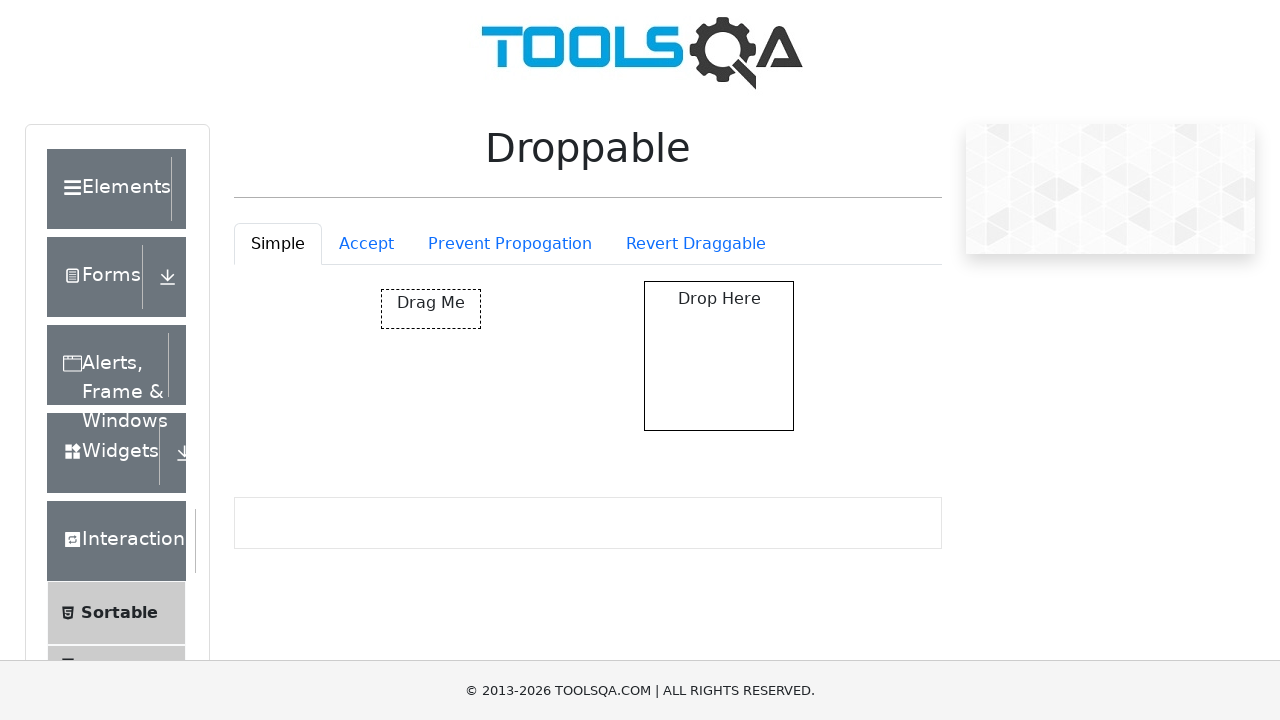

Navigated to DemoQA droppable page
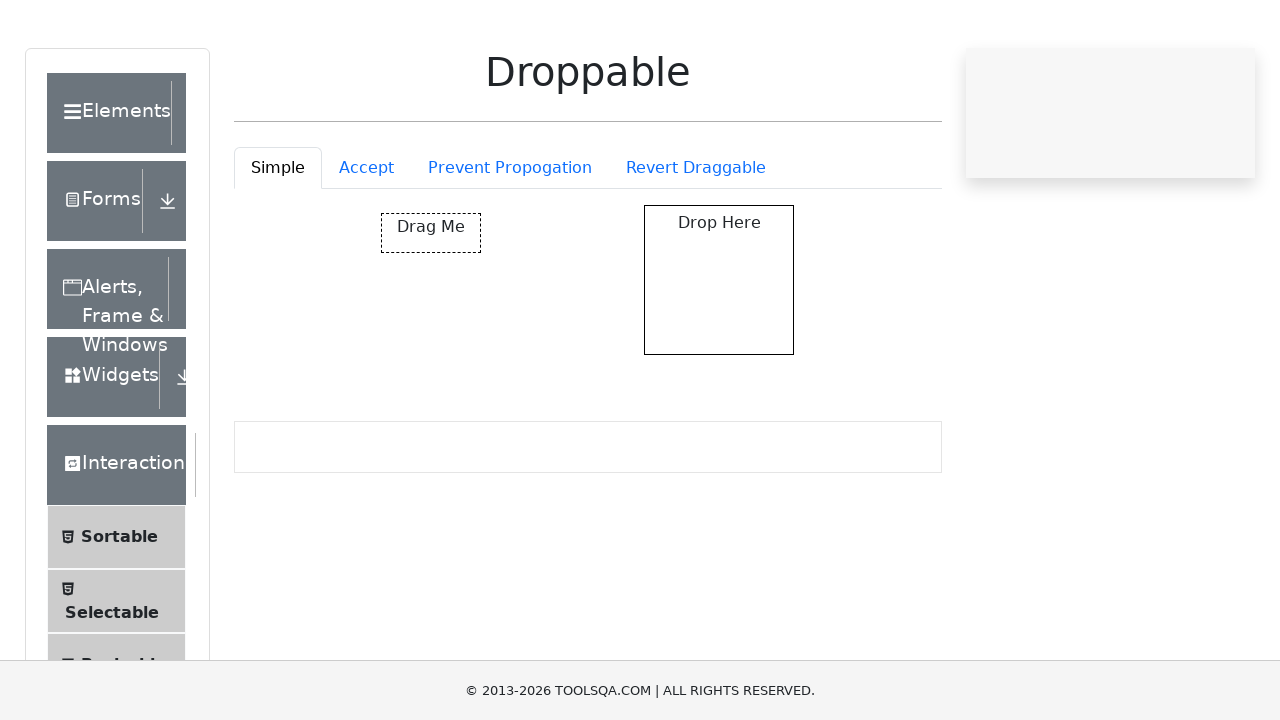

Draggable element is visible
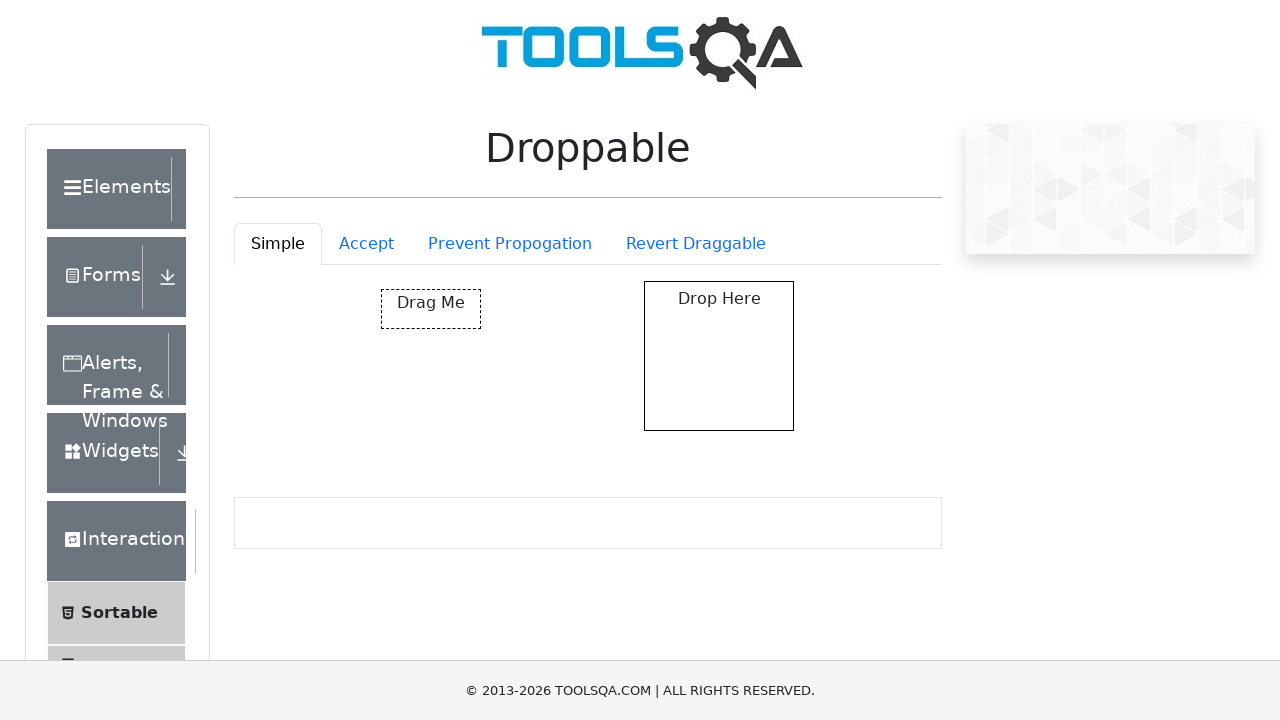

Droppable element is visible
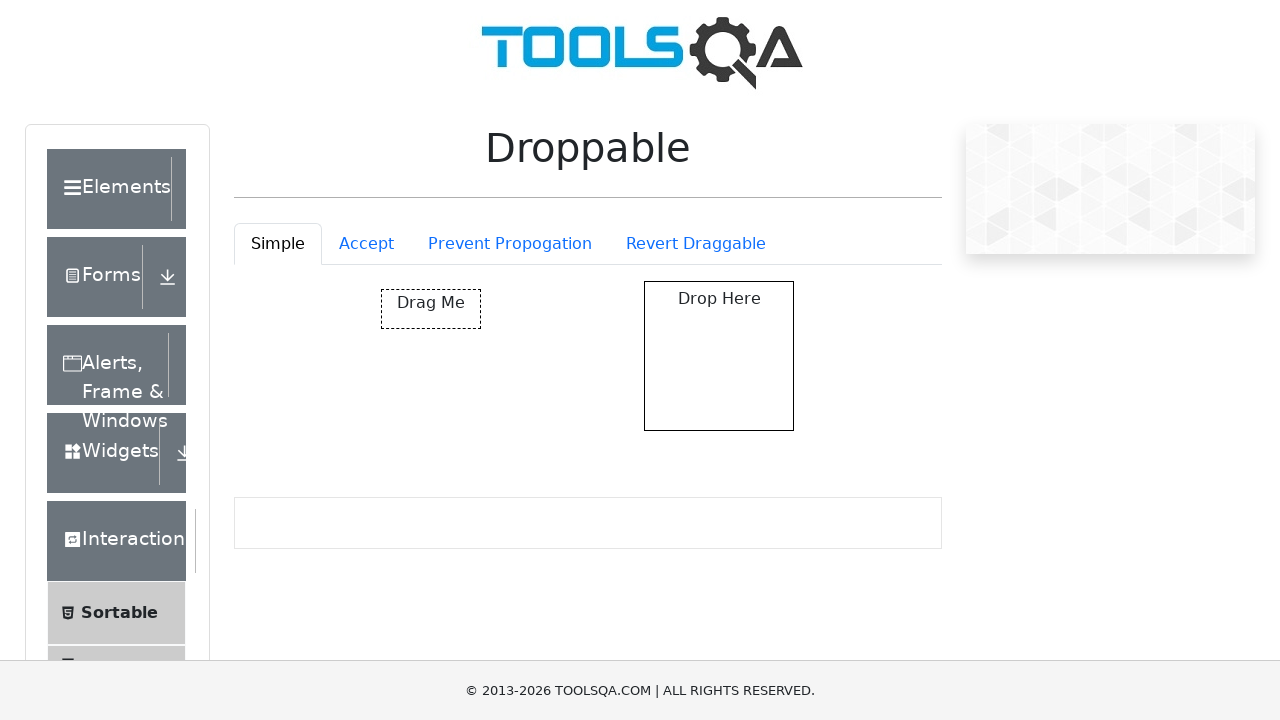

Dragged draggable element onto droppable target zone at (719, 356)
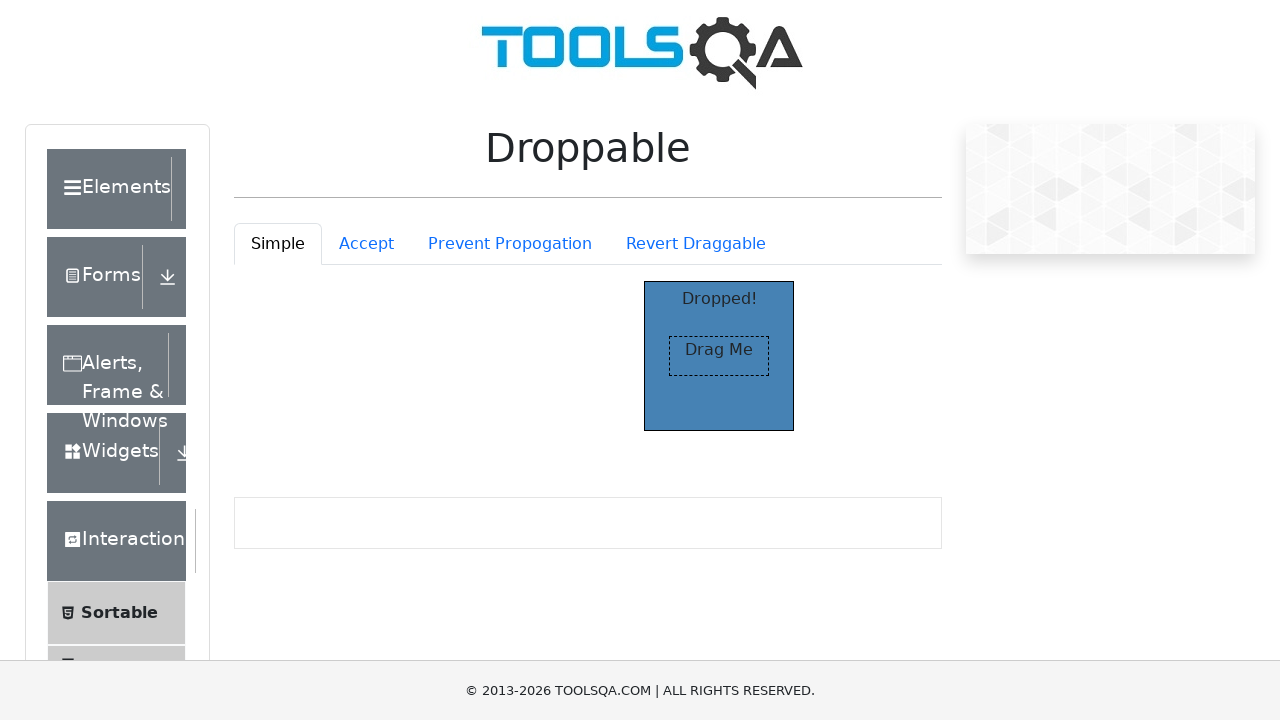

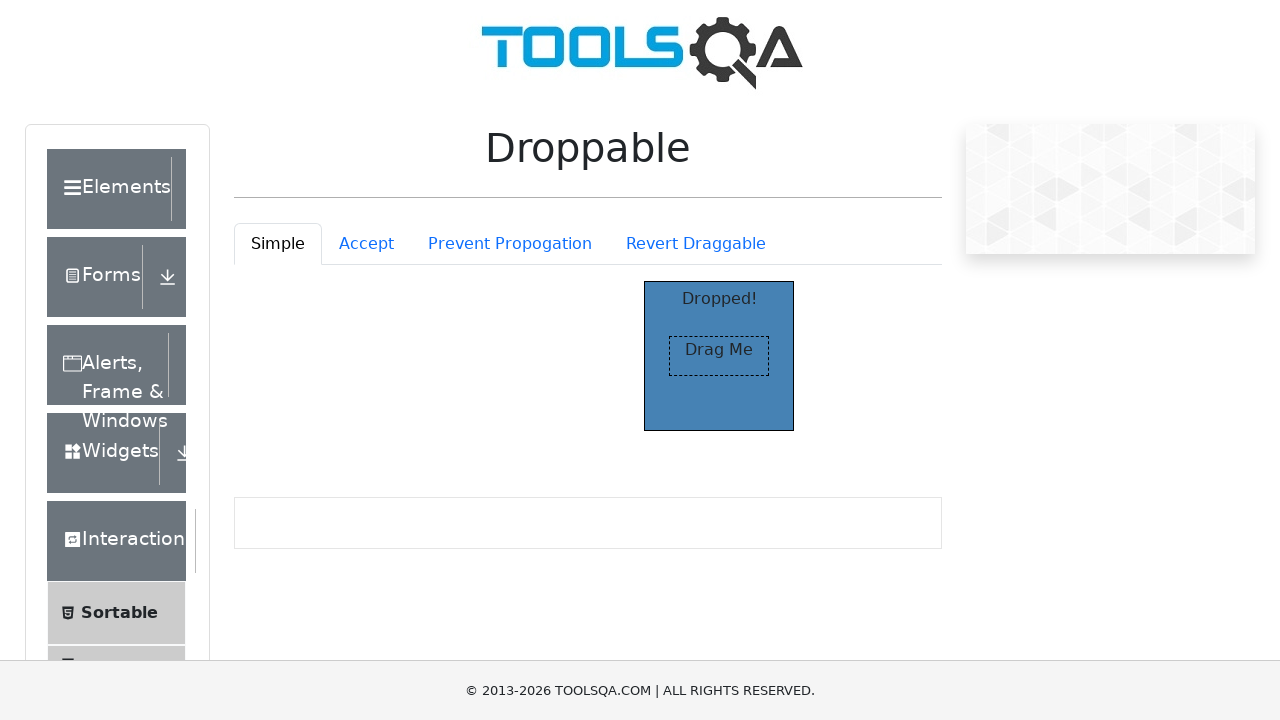